Tests drag and drop functionality by dragging column A to column B and verifying the columns swap positions

Starting URL: https://practice.expandtesting.com/drag-and-drop

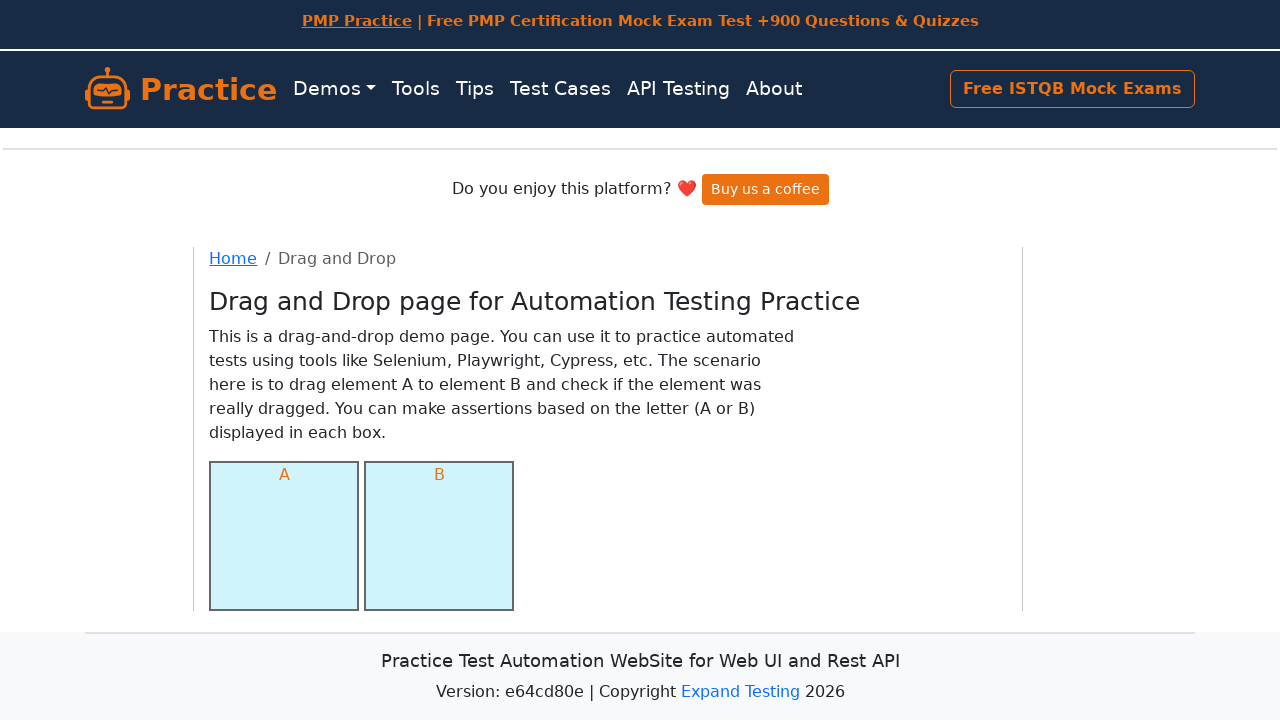

Waited for page to load
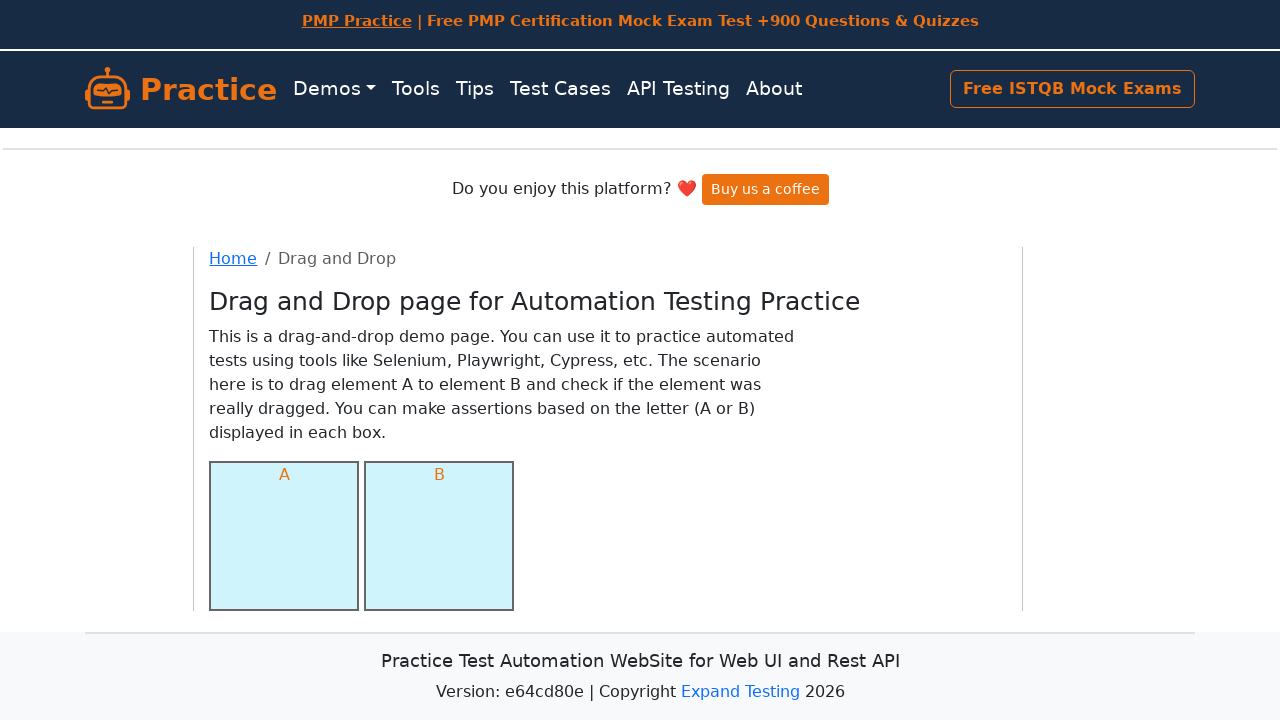

Column A became visible
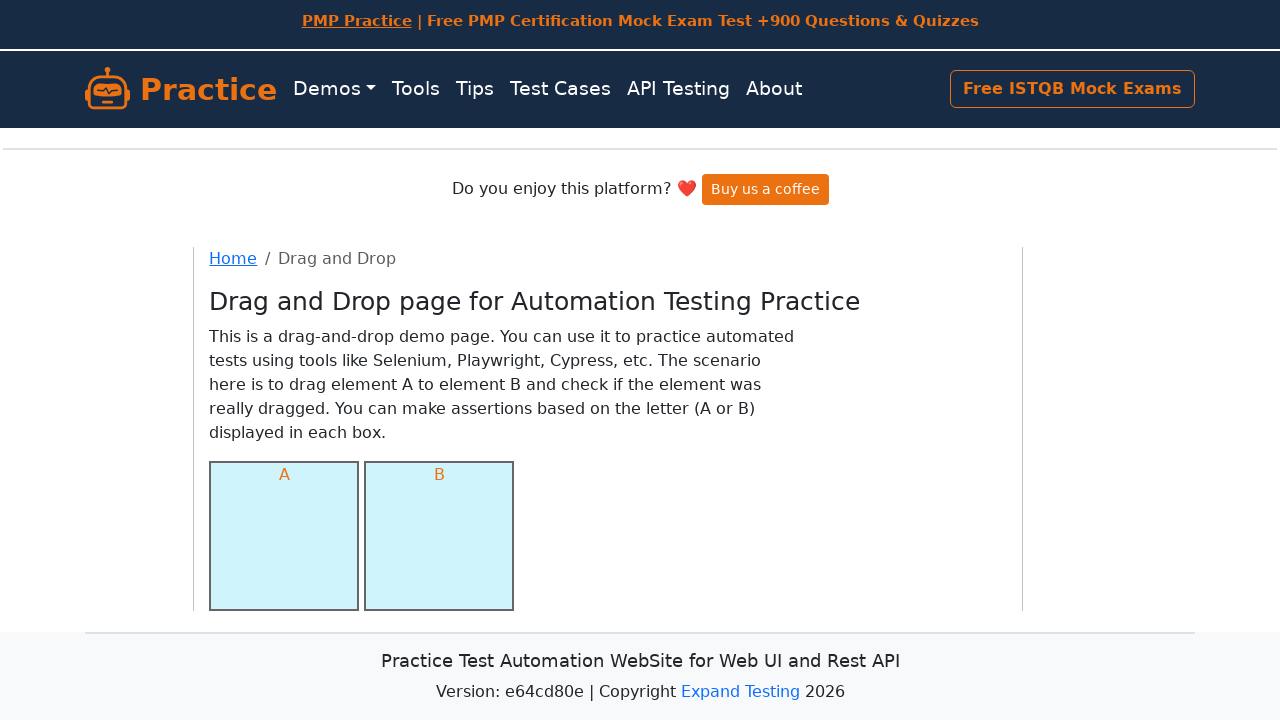

Dragged column A to column B at (439, 536)
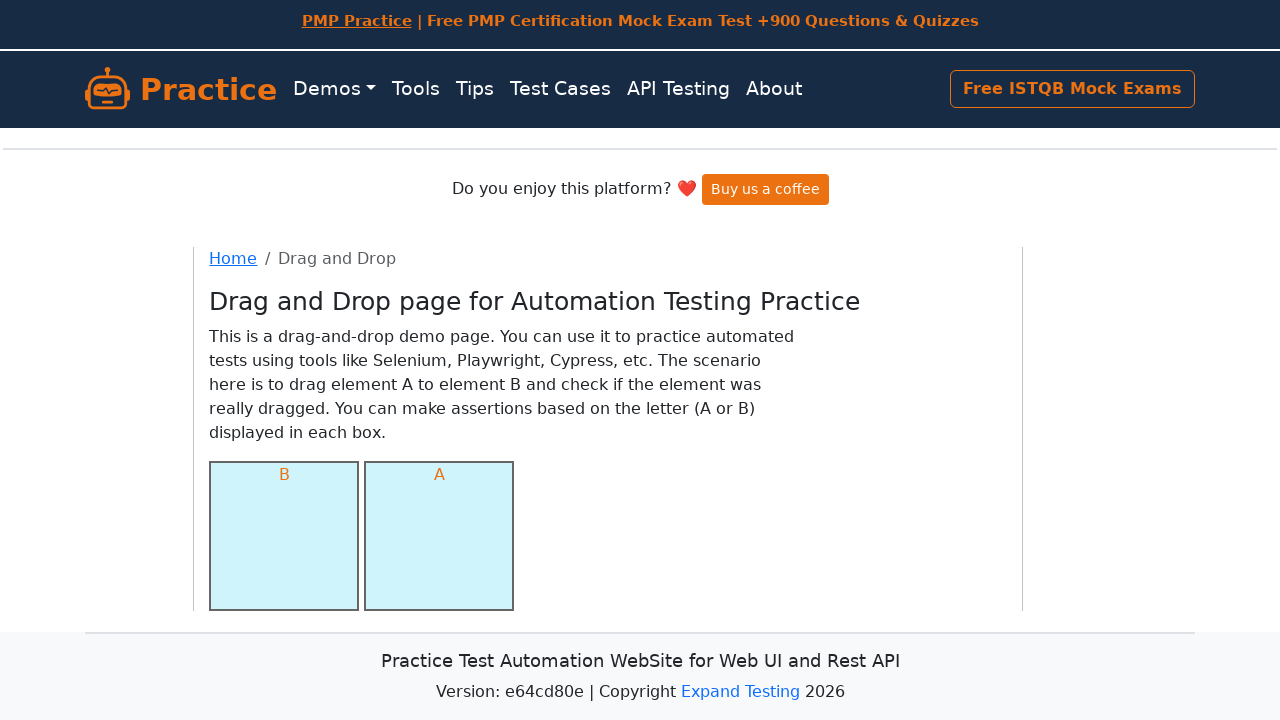

Drag operation completed and columns swapped positions
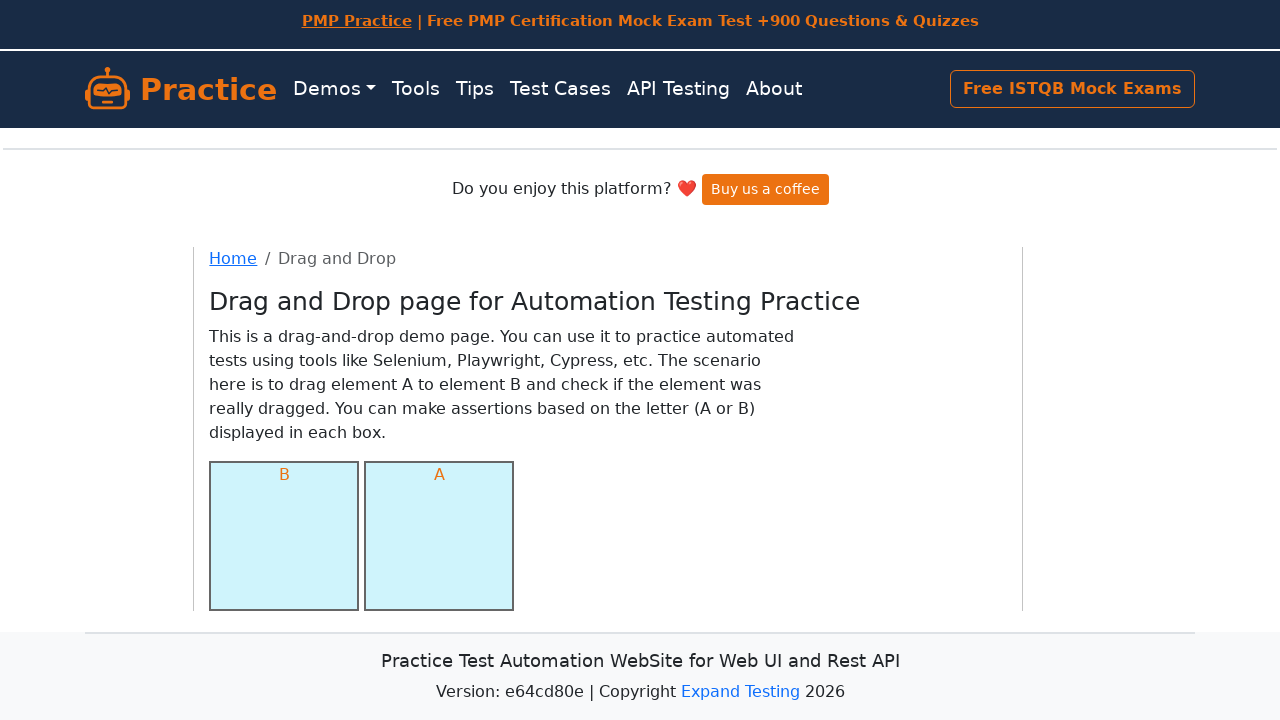

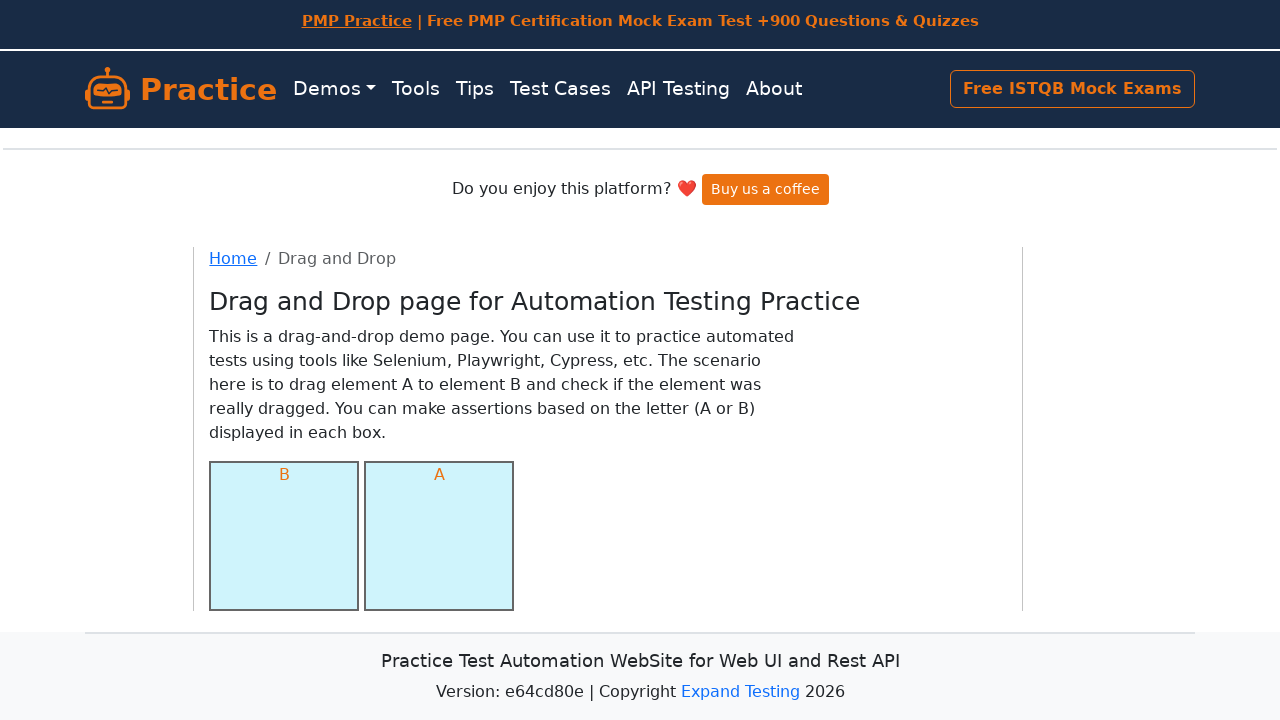